Tests the search functionality on a test website by entering text into the search input field and clicking the search button, then repeating with different input.

Starting URL: http://testphp.vulnweb.com/search.php?test=query

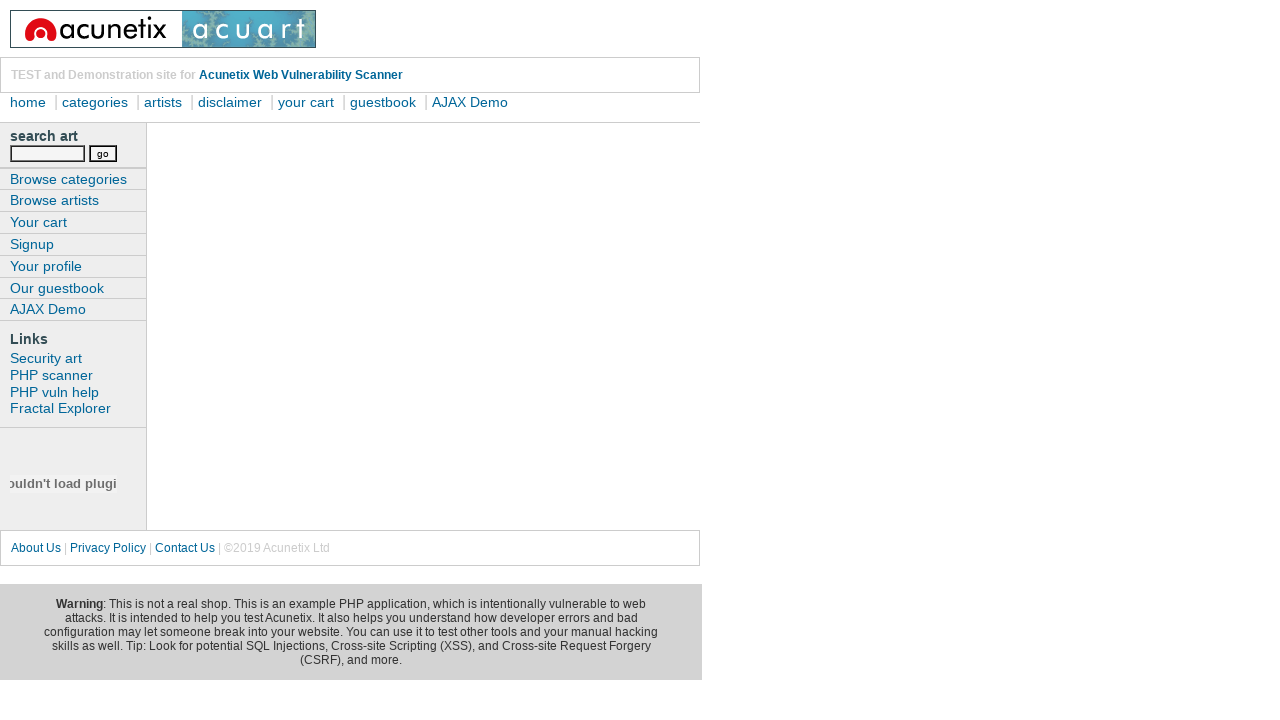

Filled search input with 'sample search query' on //*[@id="search"]/form/input[1]
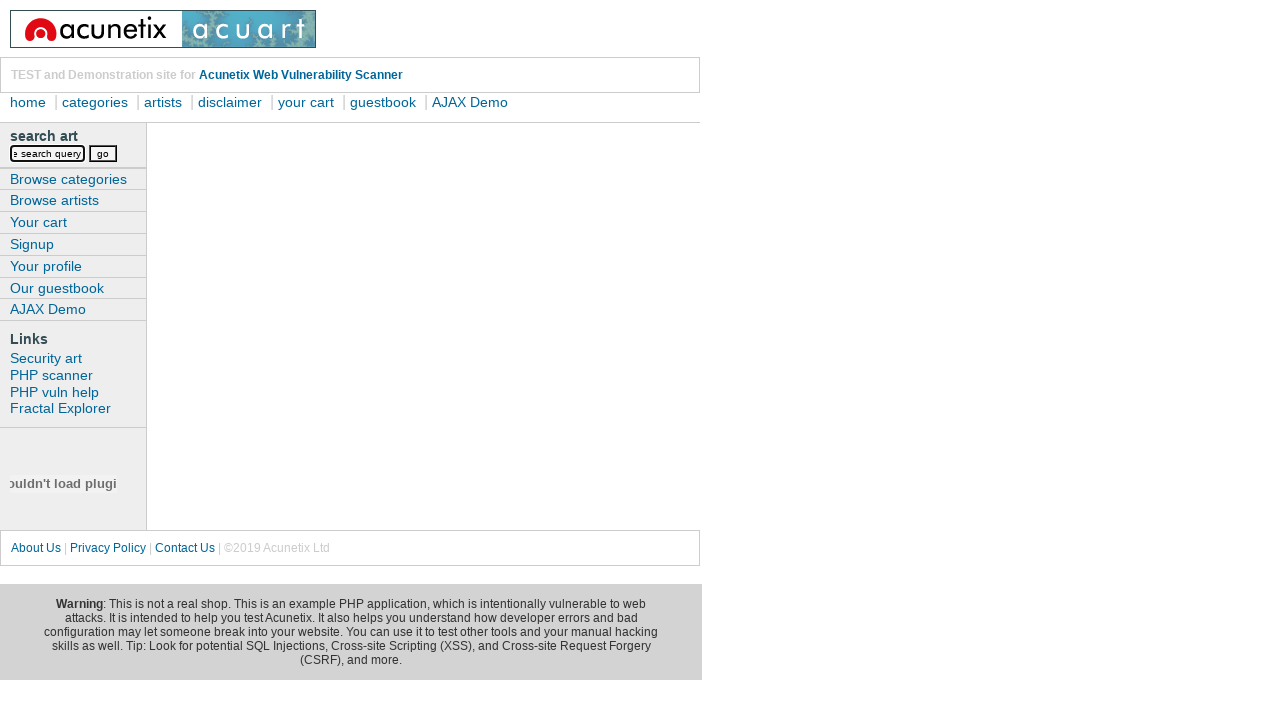

Clicked search button to execute first search at (103, 153) on xpath=//*[@id="search"]/form/input[2]
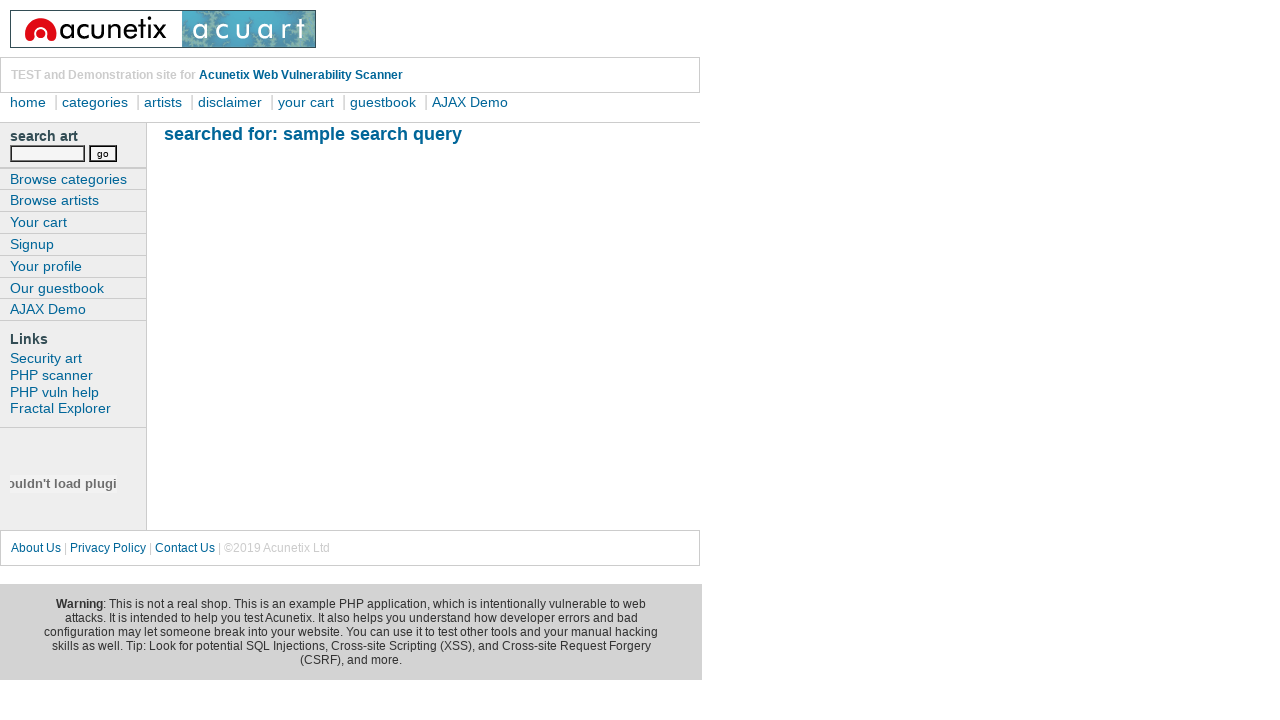

Search results page loaded (domcontentloaded)
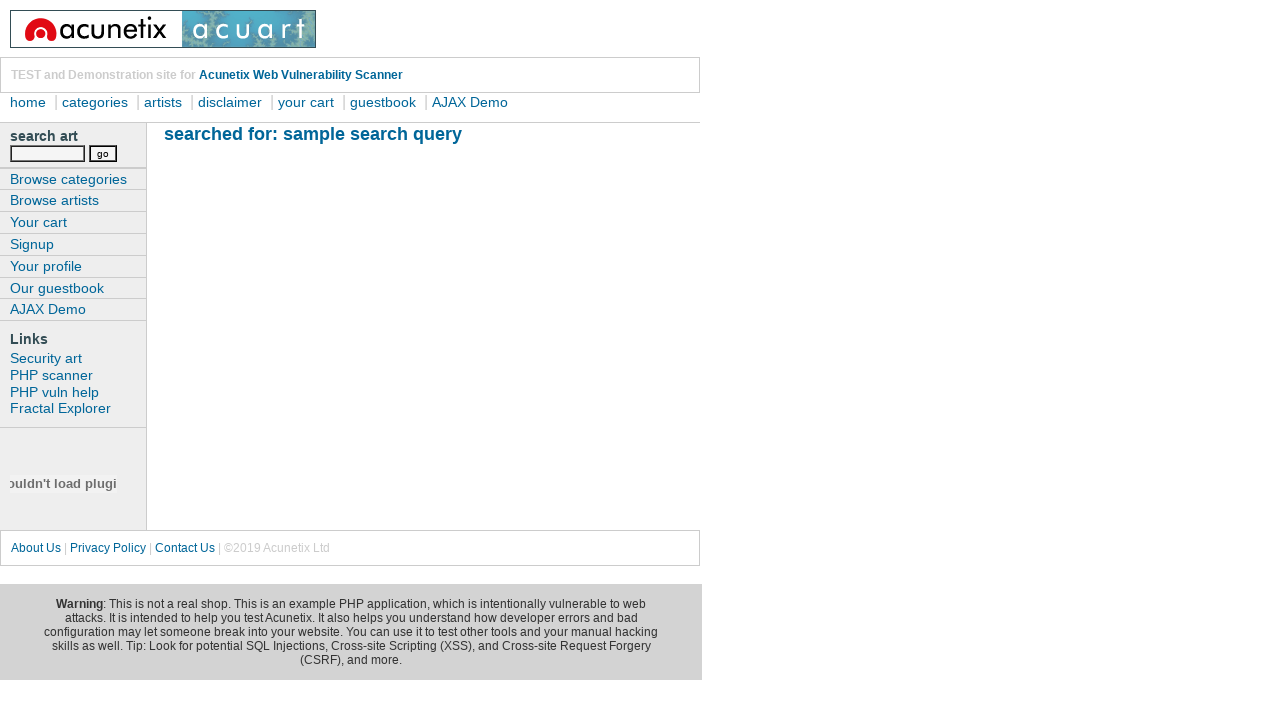

Filled search input with 'another test query' on //*[@id="search"]/form/input[1]
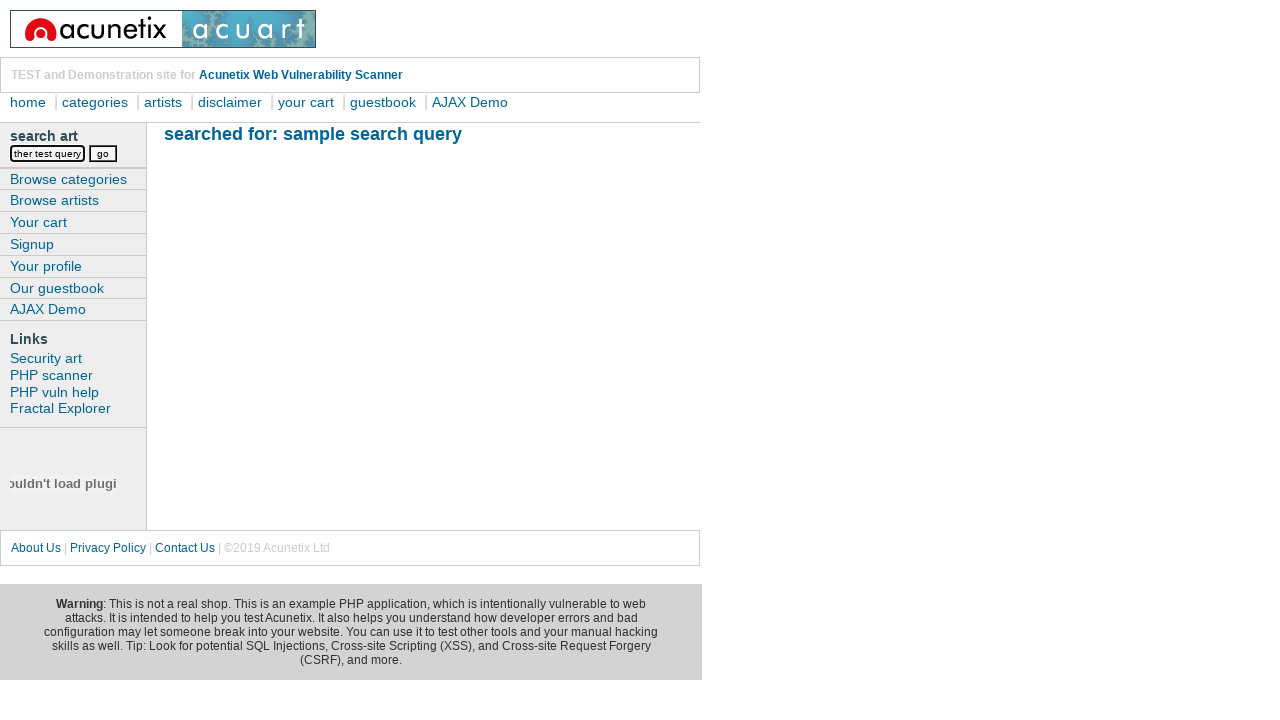

Clicked search button to execute second search at (103, 153) on xpath=//*[@id="search"]/form/input[2]
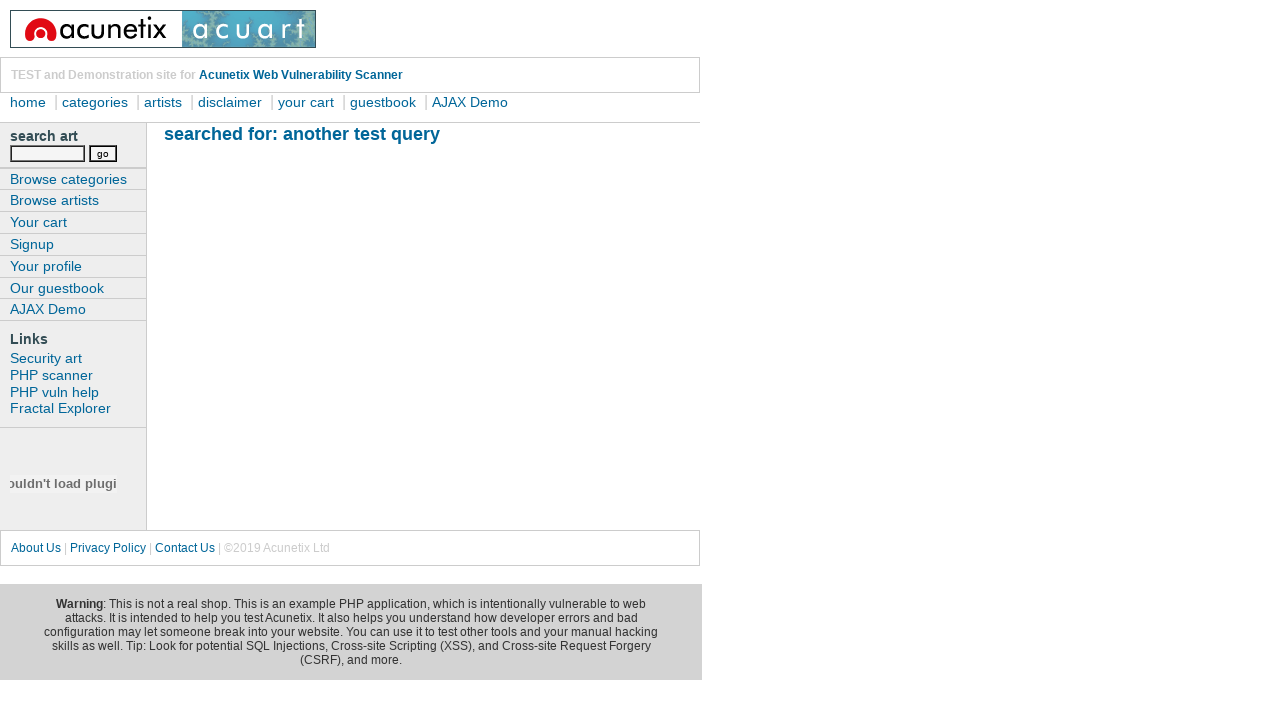

Second search results page loaded (domcontentloaded)
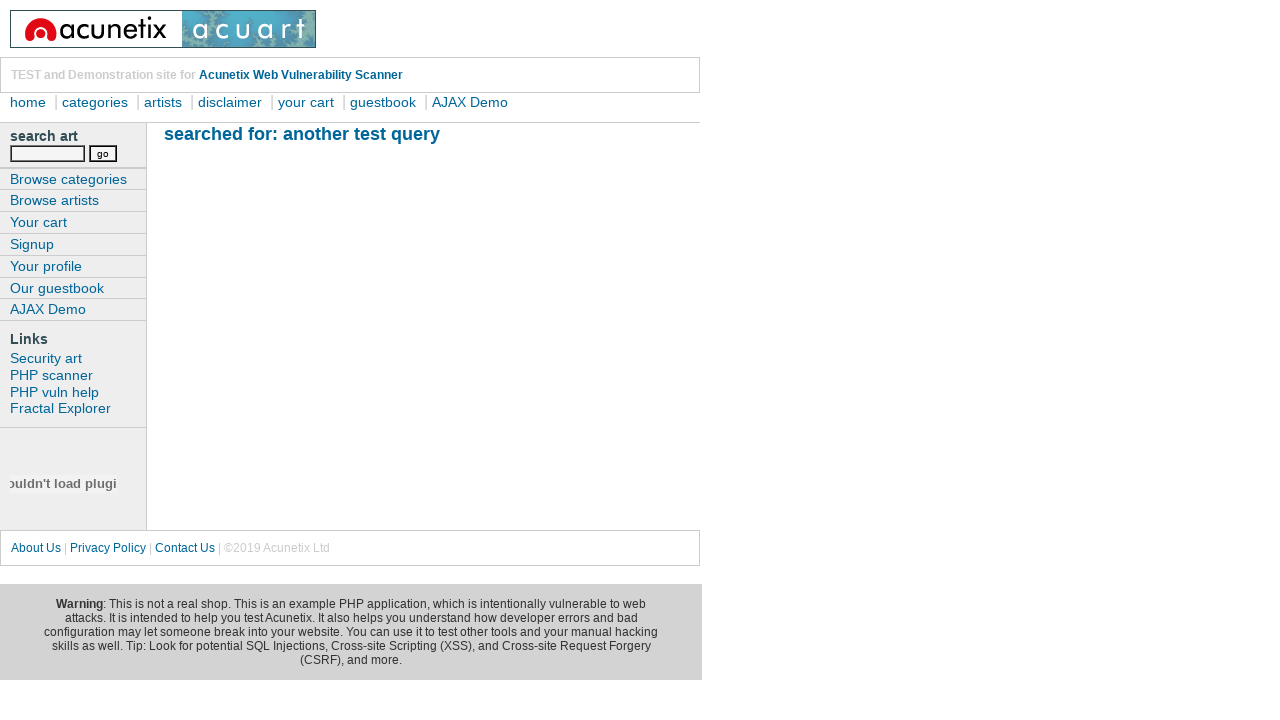

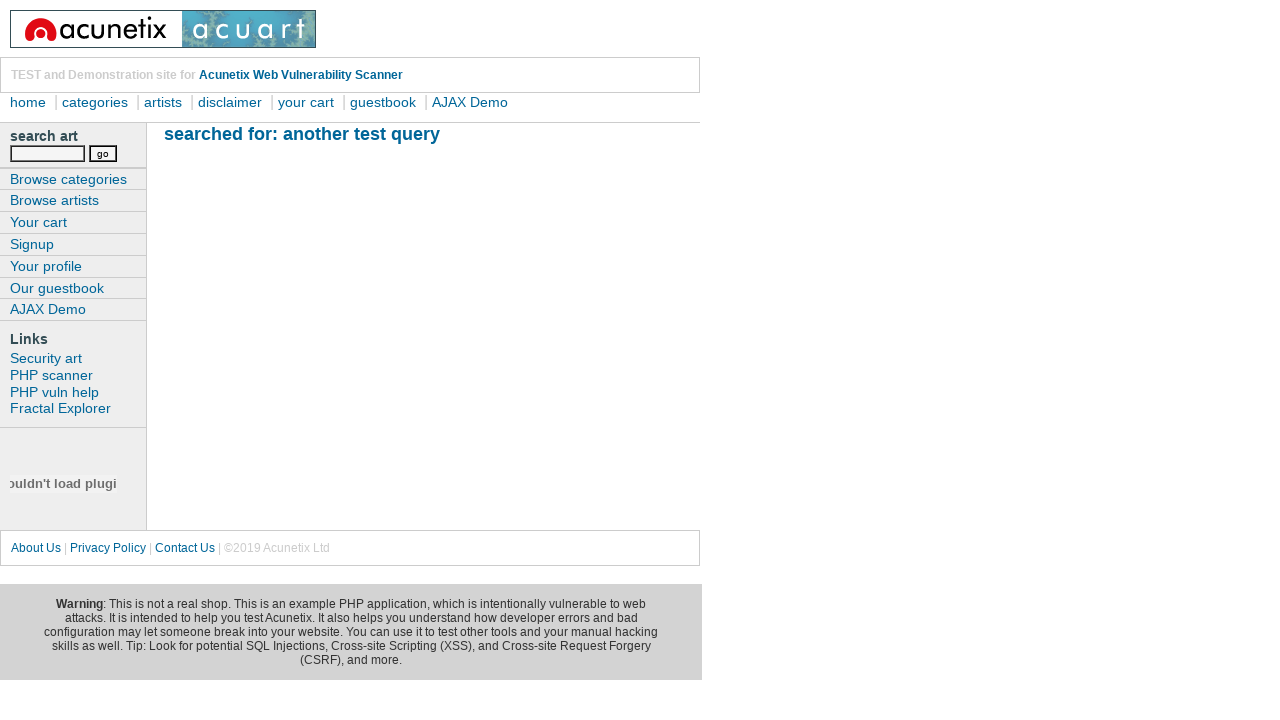